Navigates to Flipkart homepage and waits for the page to load. The original script had an incomplete XPath selector (null), so the test only verifies page navigation.

Starting URL: https://www.flipkart.com/

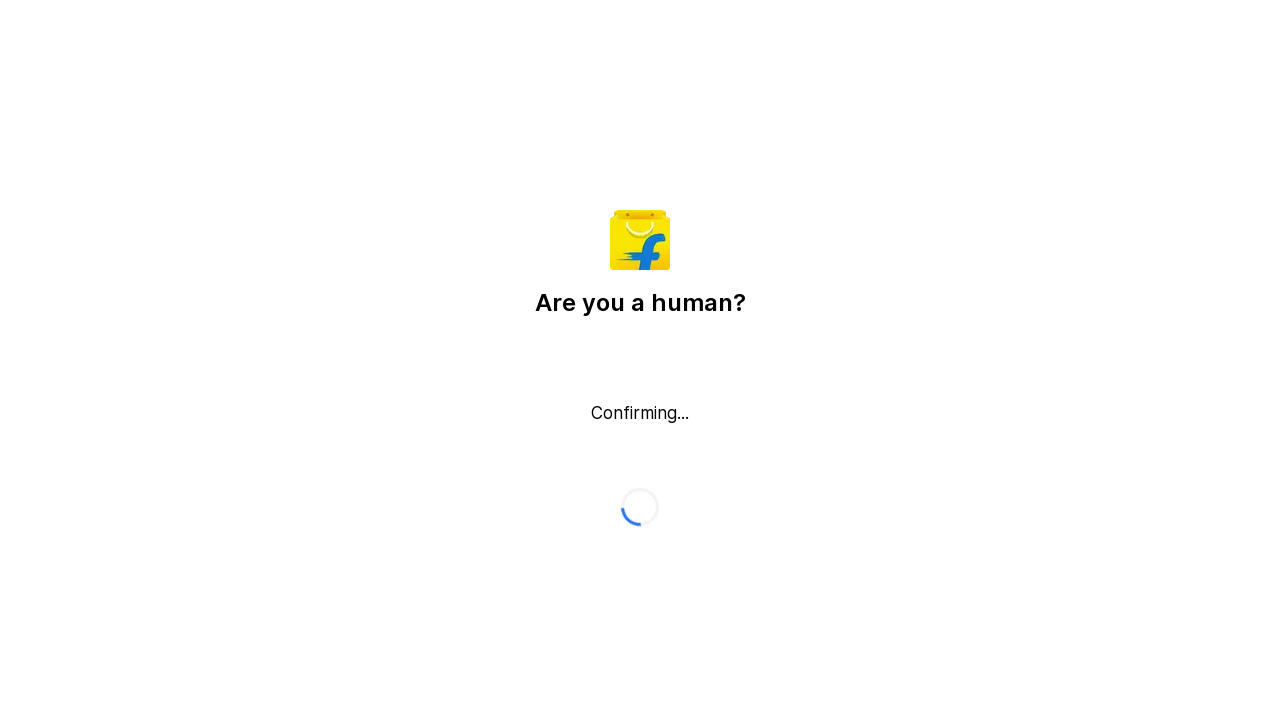

Waited for page to reach domcontentloaded state
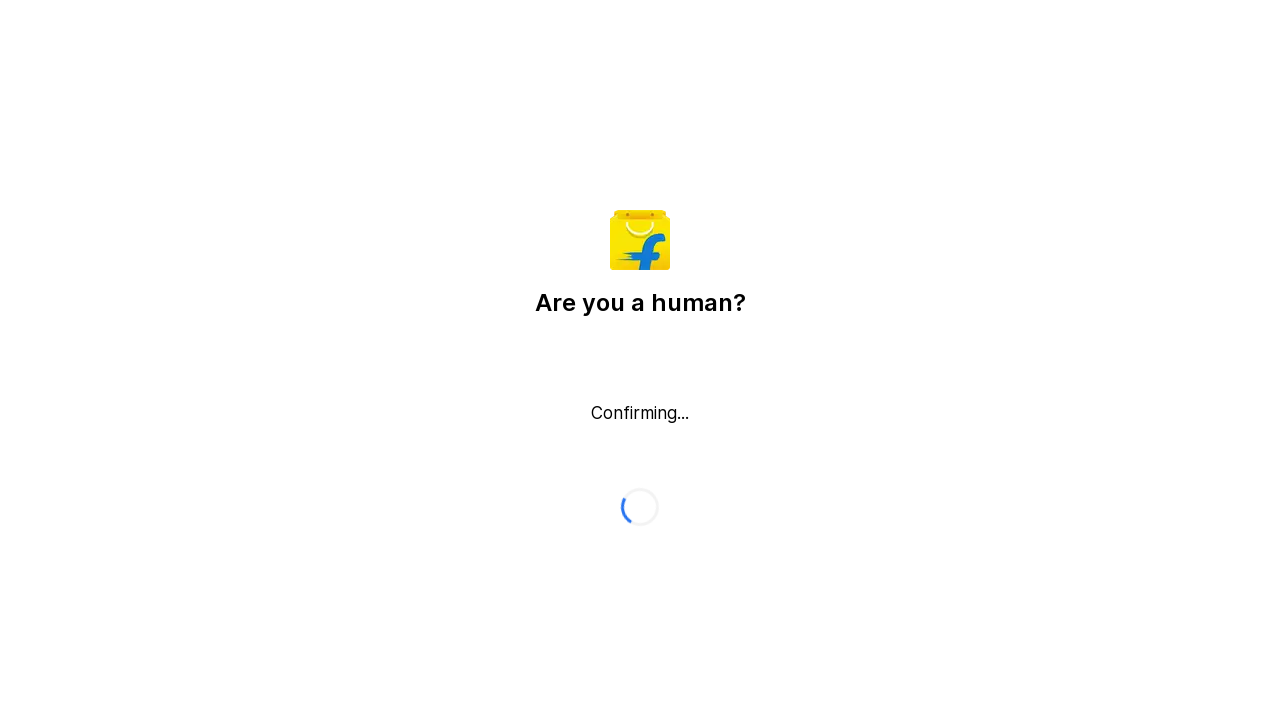

Verified body element is present on Flipkart homepage
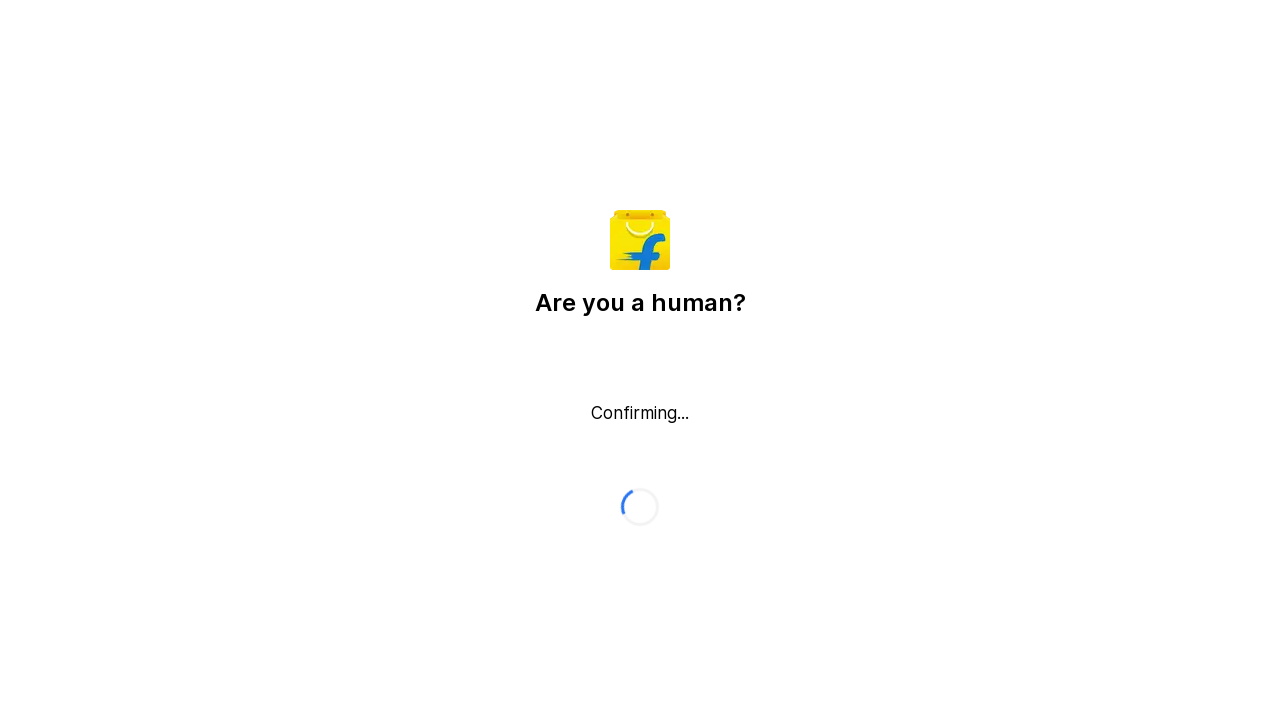

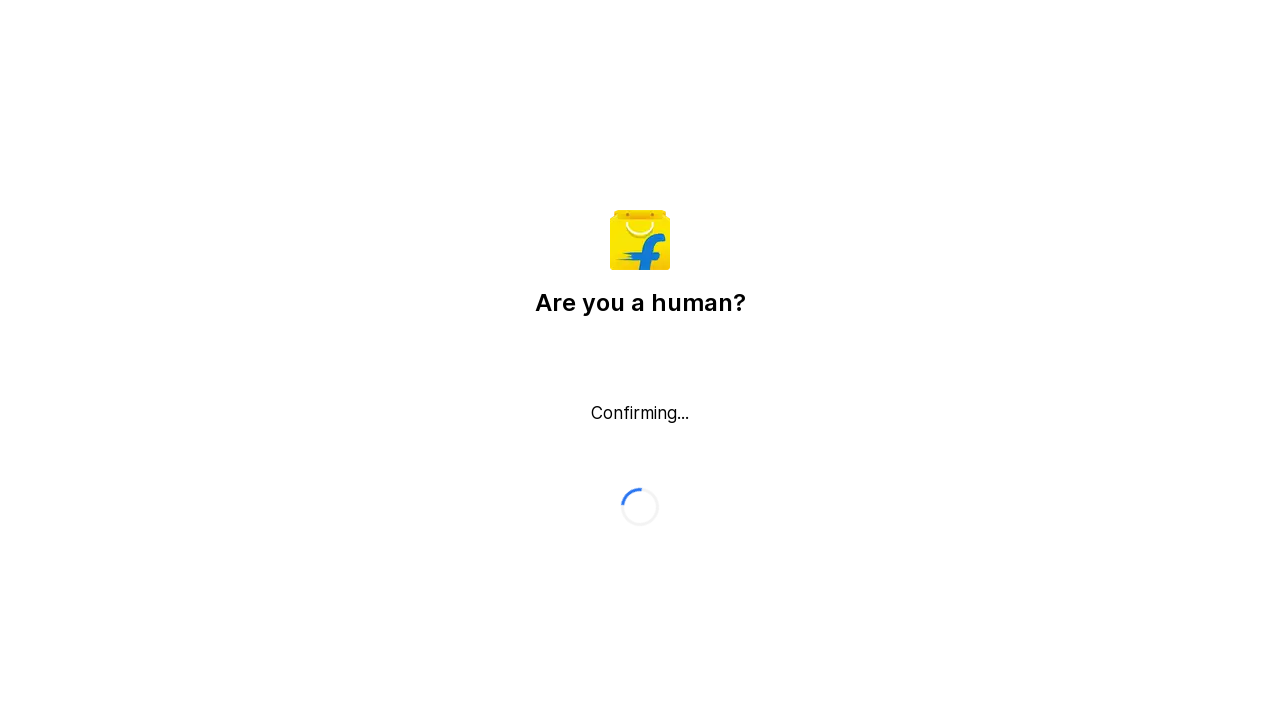